Navigates to DemoQA website, scrolls down the page, and clicks on the Elements section

Starting URL: https://demoqa.com

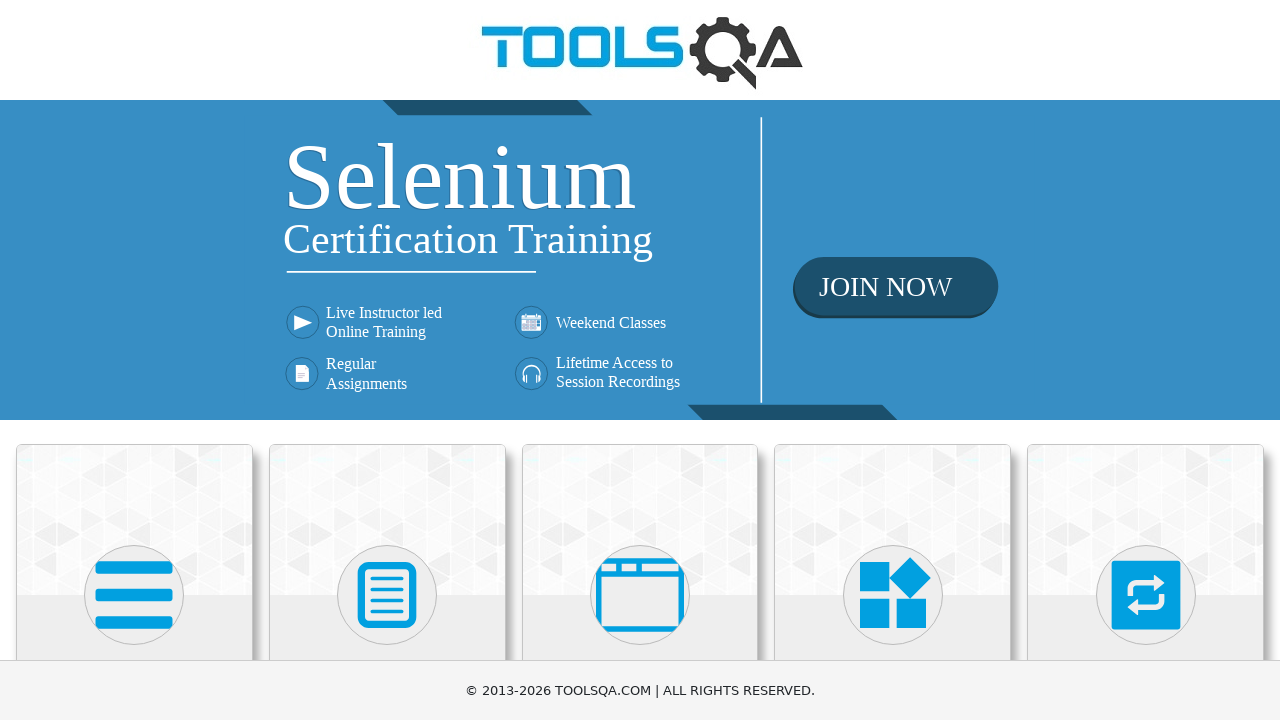

Navigated to DemoQA website
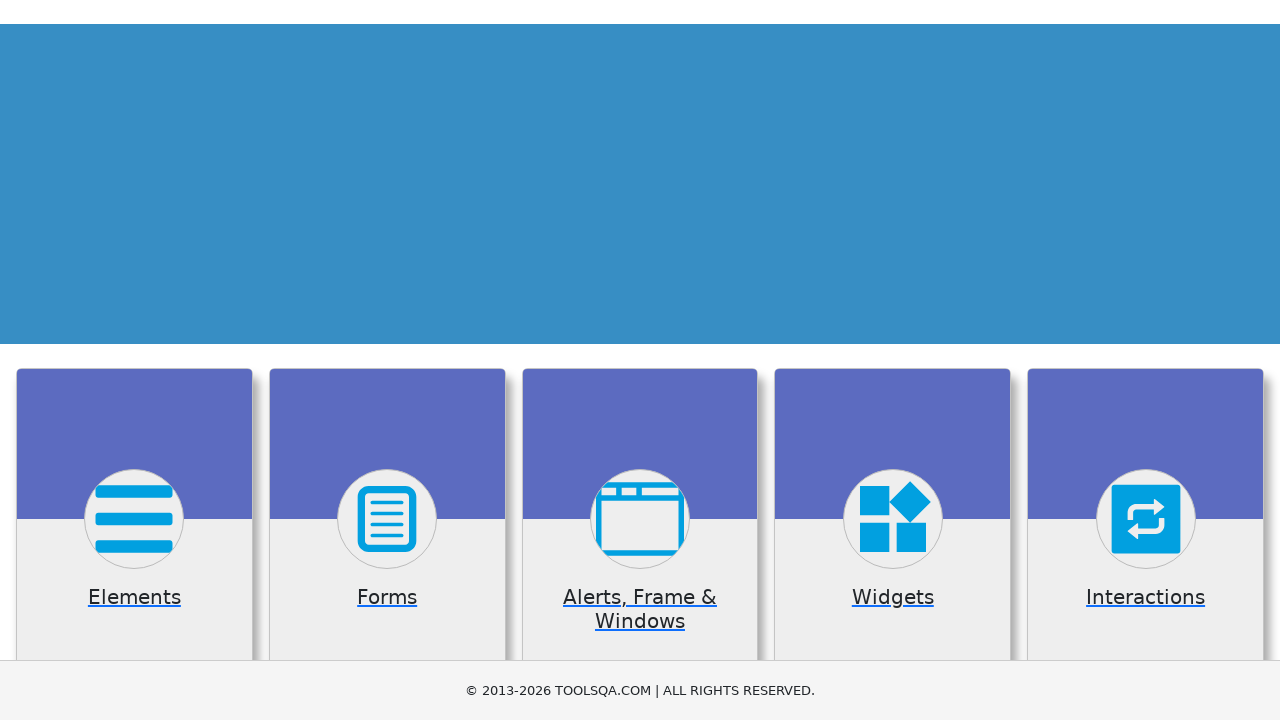

Scrolled down the page by 700 pixels
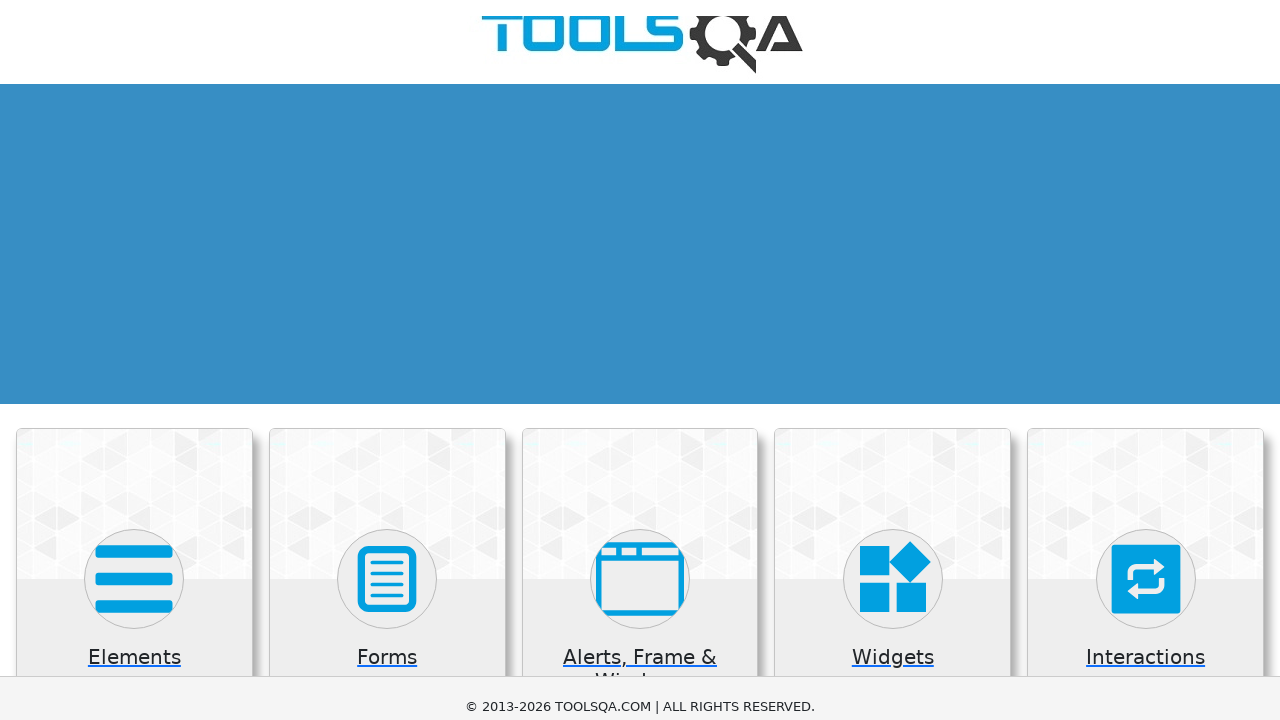

Clicked on the Elements section at (134, 6) on xpath=//h5[text()='Elements']
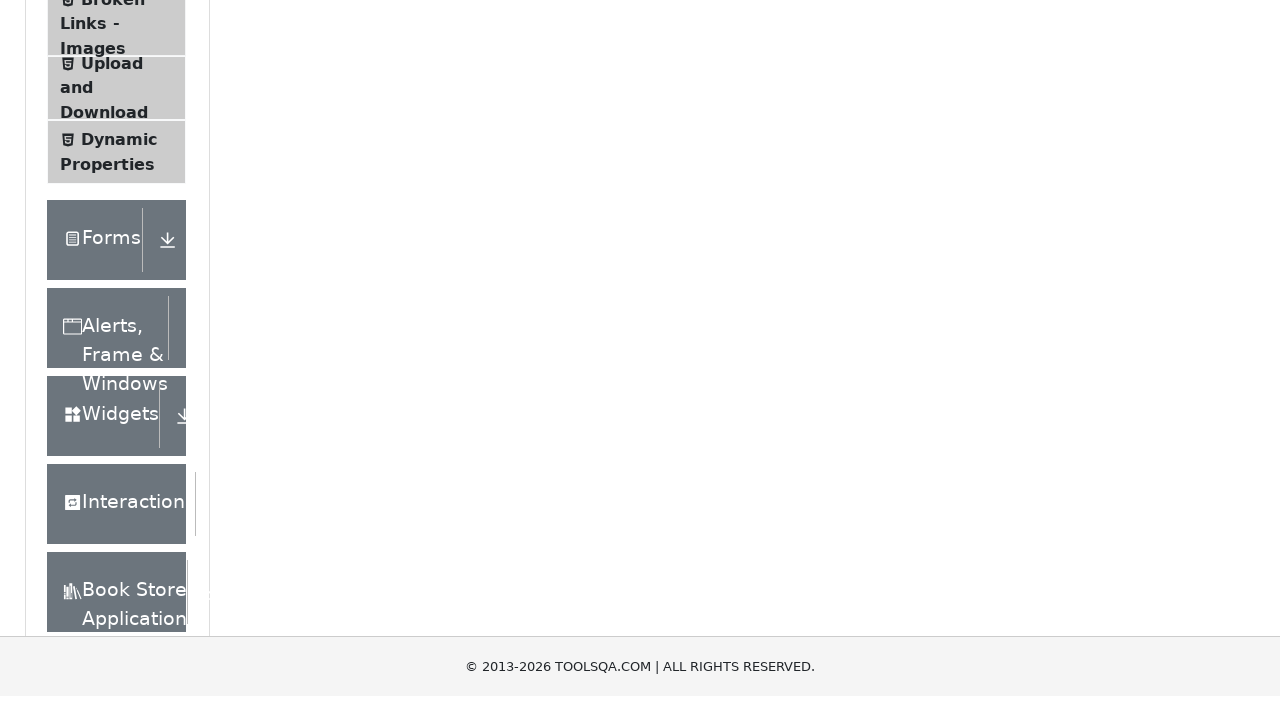

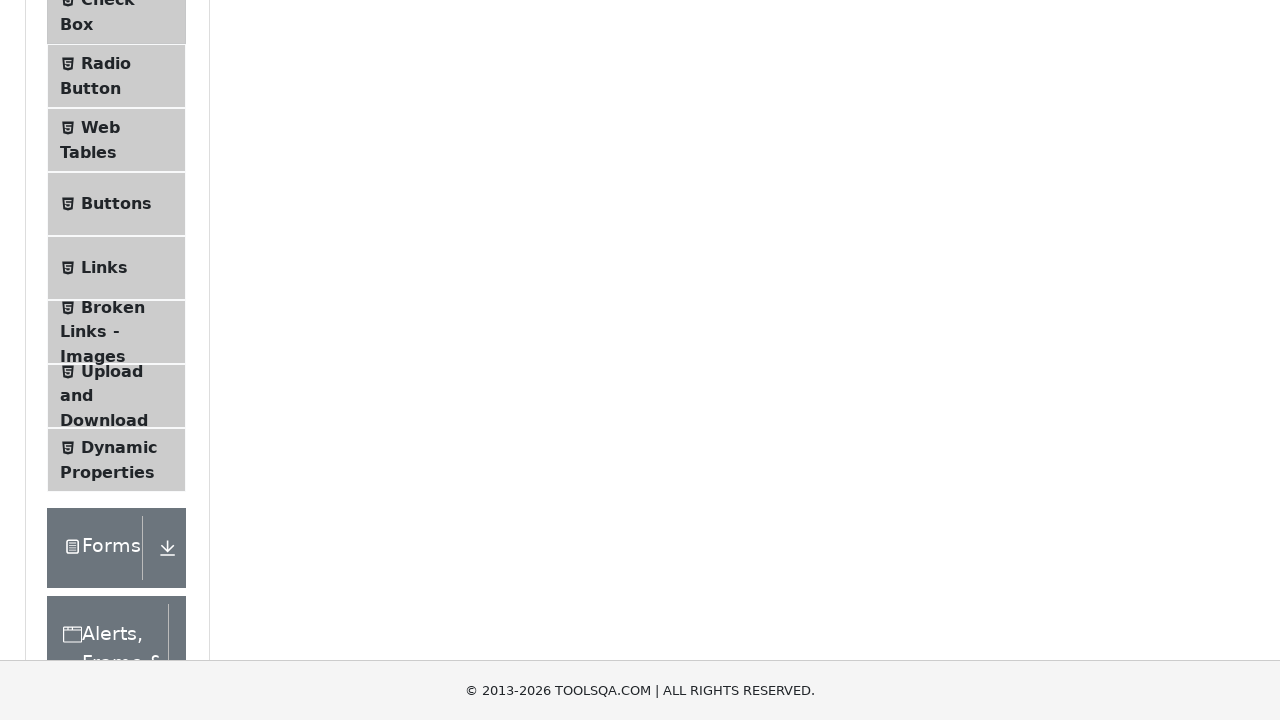